Tests dropdown functionality on Mercury Travels website by iterating through all dropdown options and verifying they are displayed

Starting URL: https://www.mercurytravels.co.in/

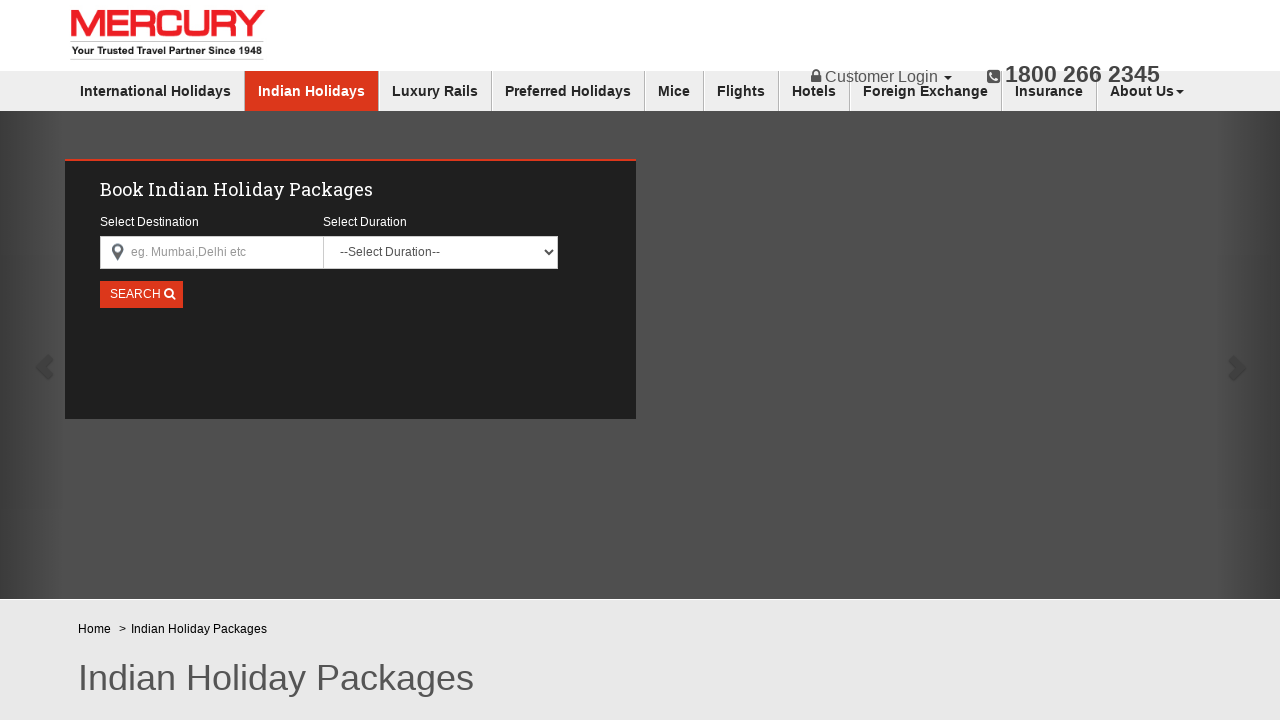

Located themes dropdown element
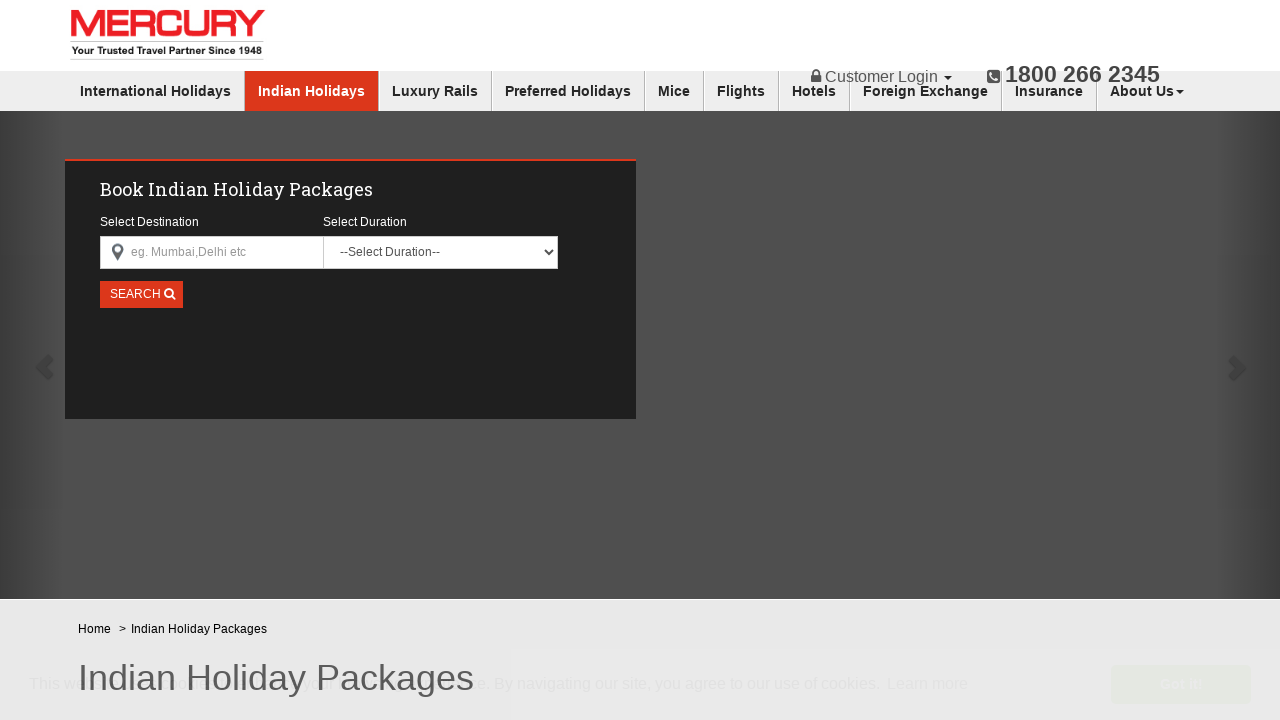

Retrieved all dropdown options
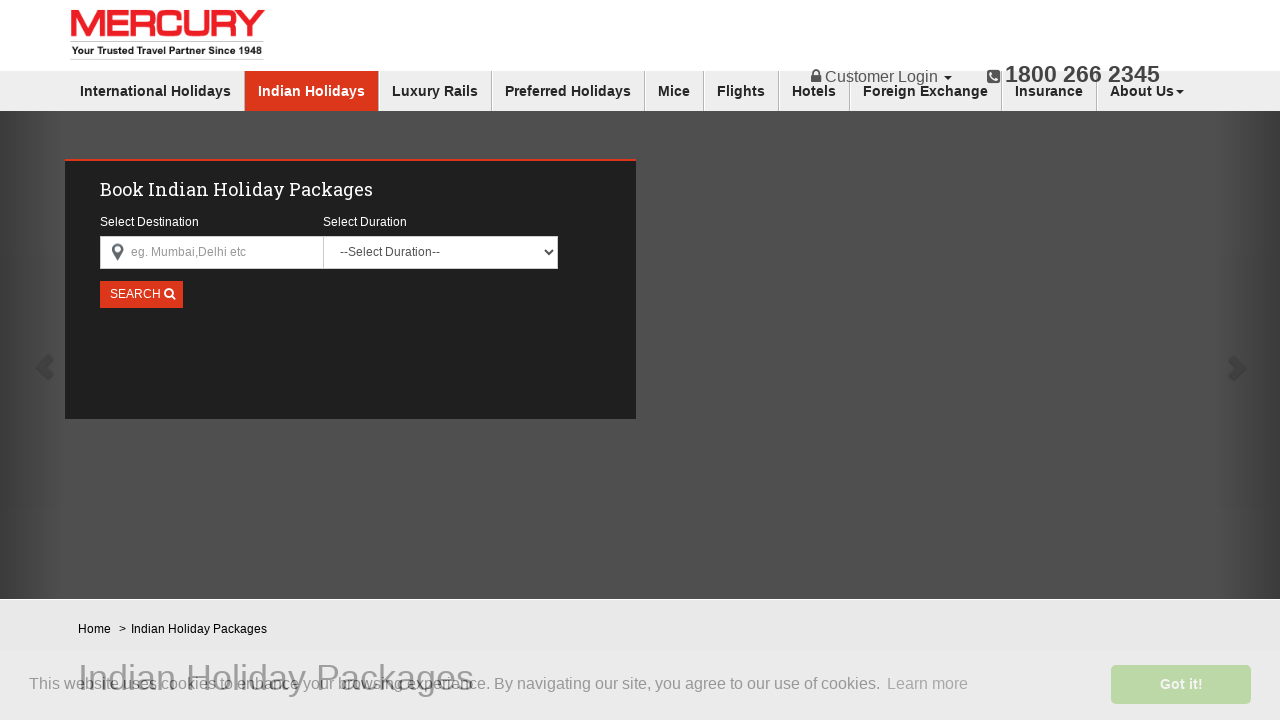

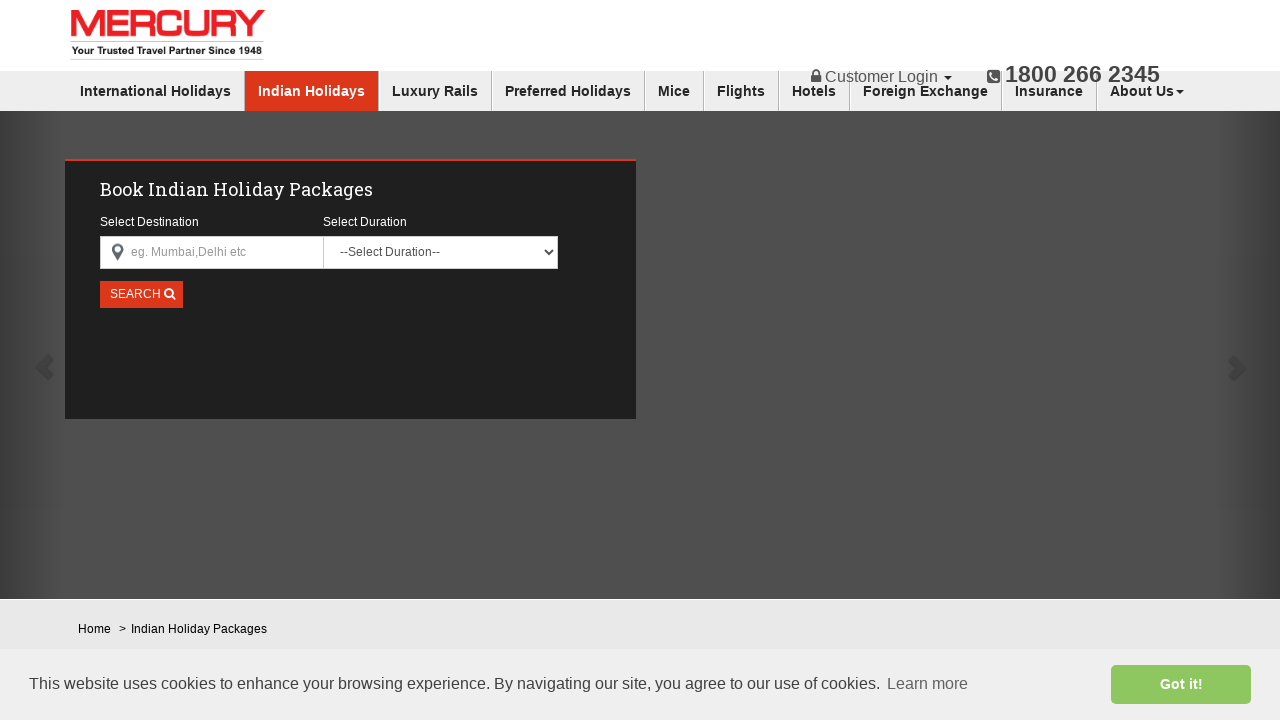